Tests mouse hover functionality by hovering over an element and clicking on a revealed option

Starting URL: https://www.letskodeit.com/practice

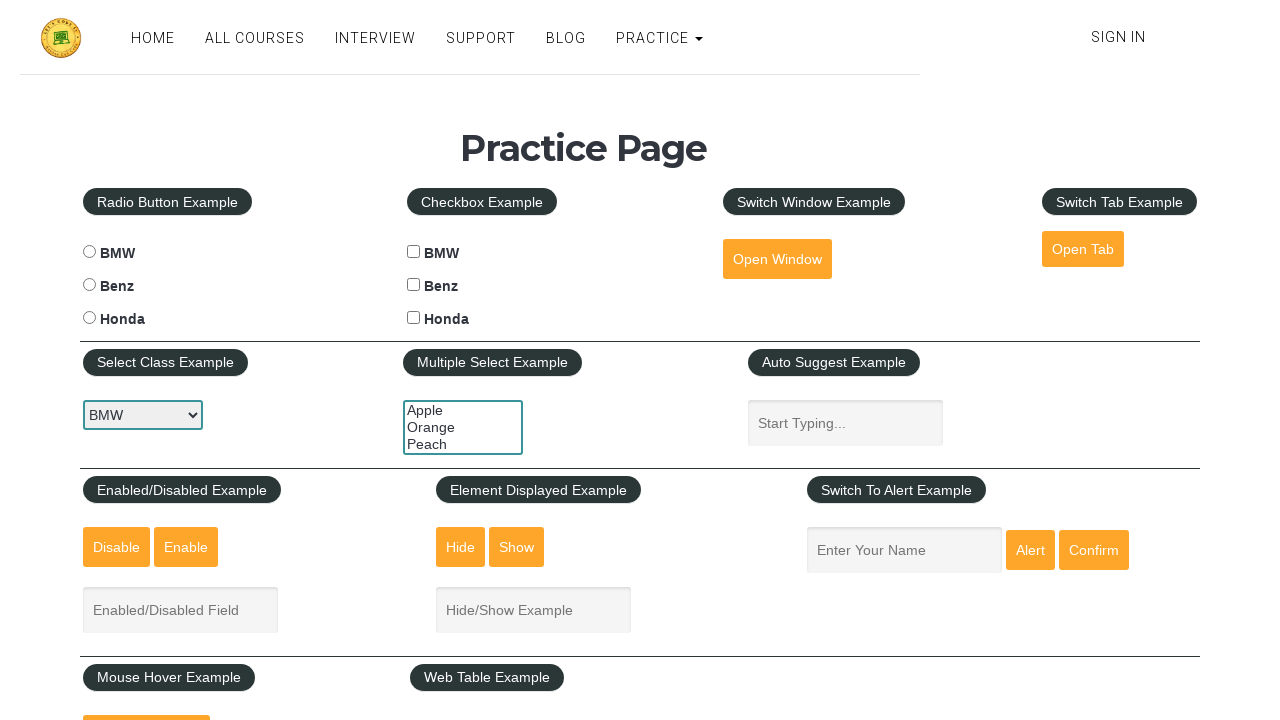

Scrolled down 800px to make hover element visible
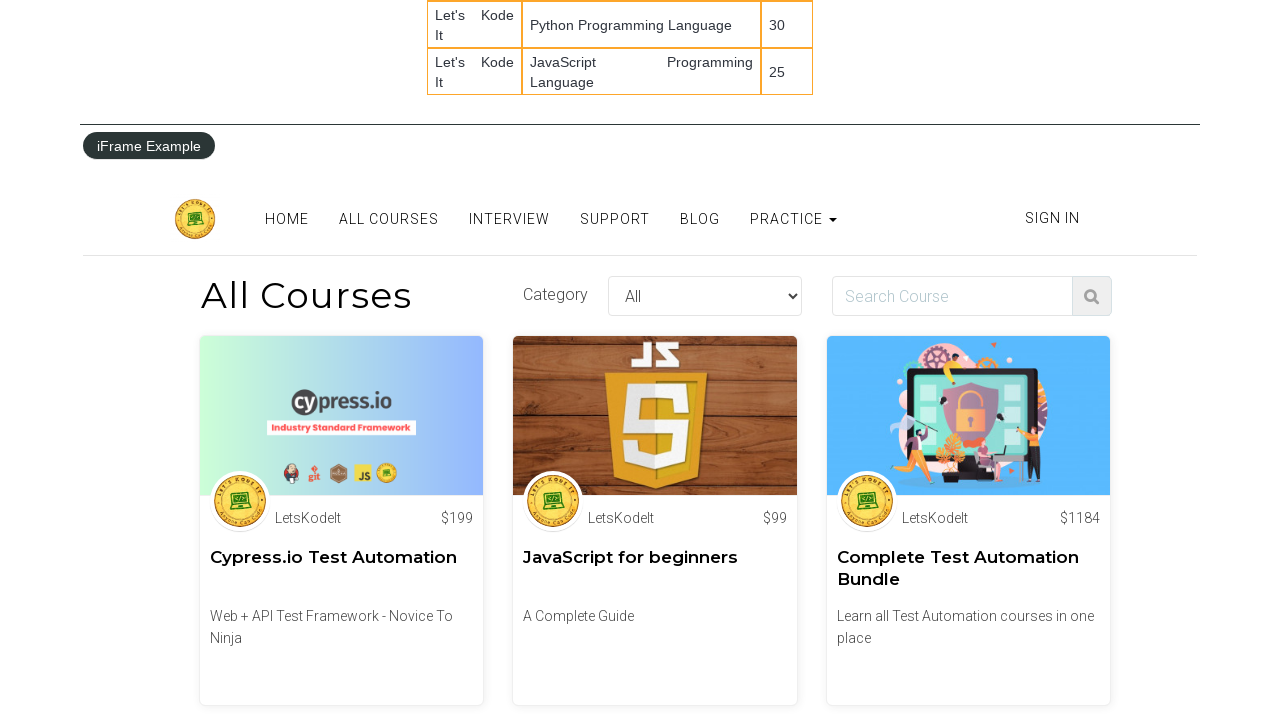

Hovered over the mouse hover element at (146, 361) on #mousehover
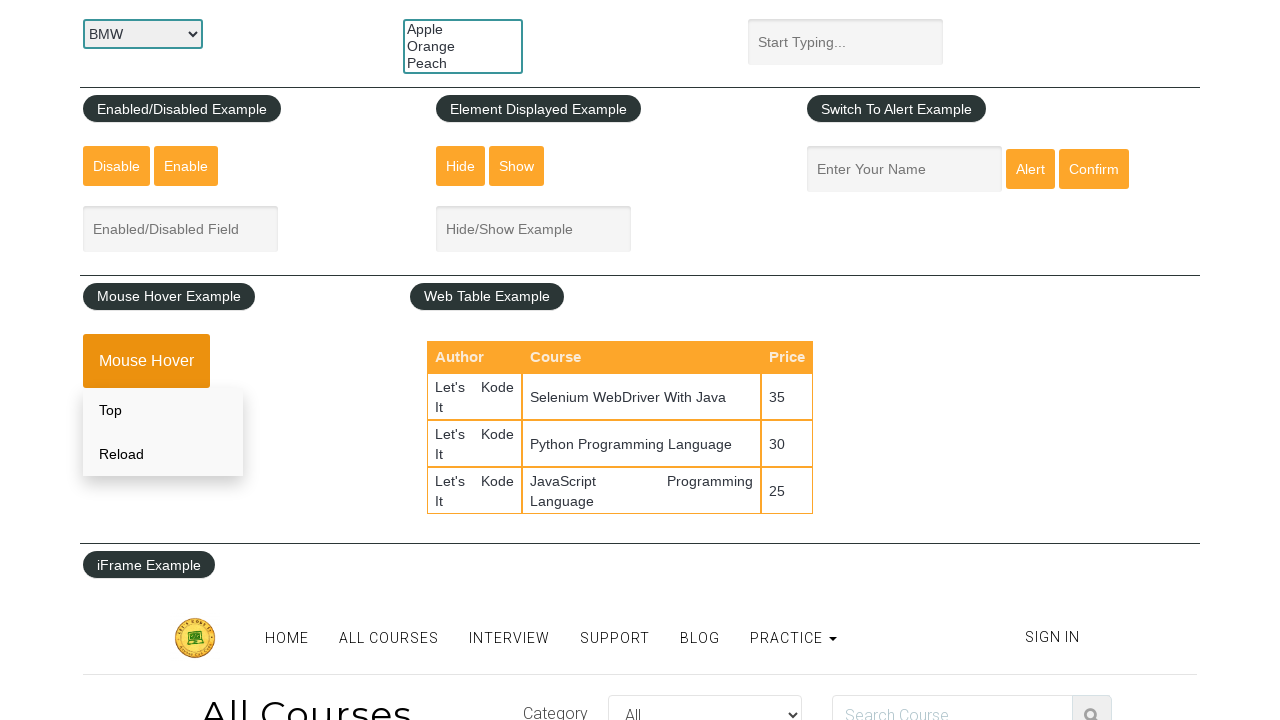

Clicked on the revealed mouse hover content at (163, 432) on xpath=//div[@class='mouse-hover-content']
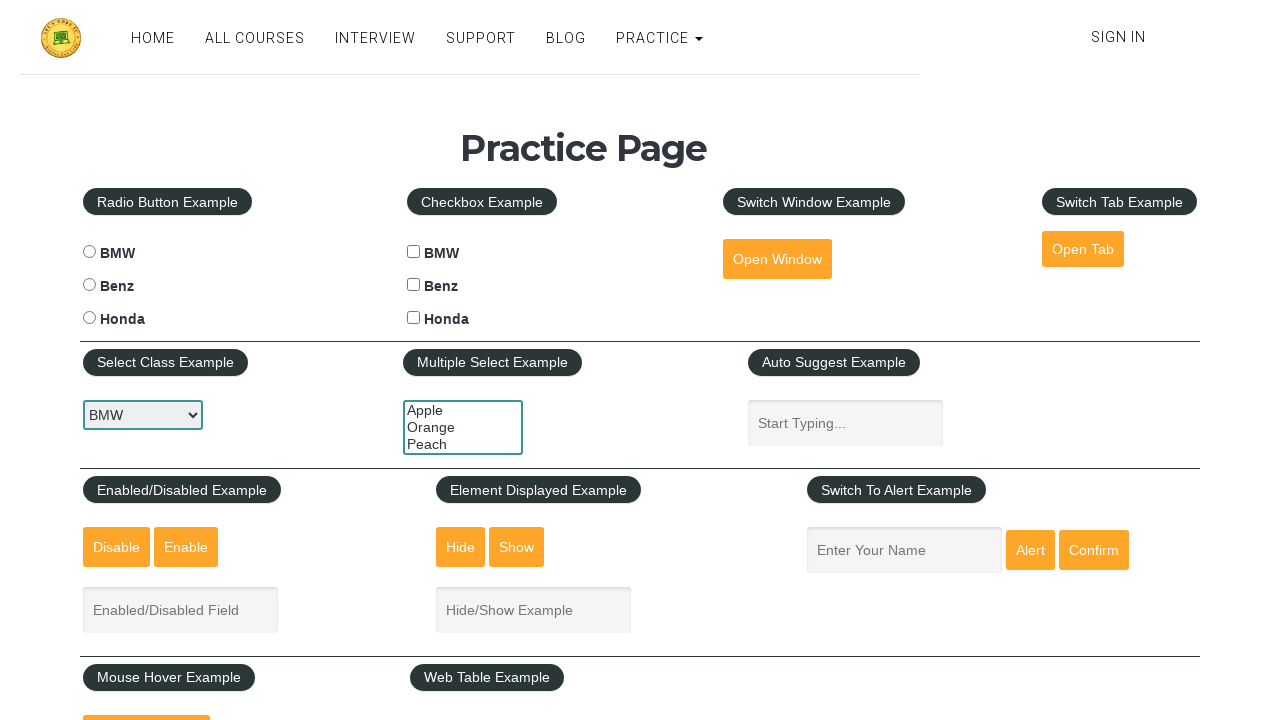

Waited 15 seconds to observe the result
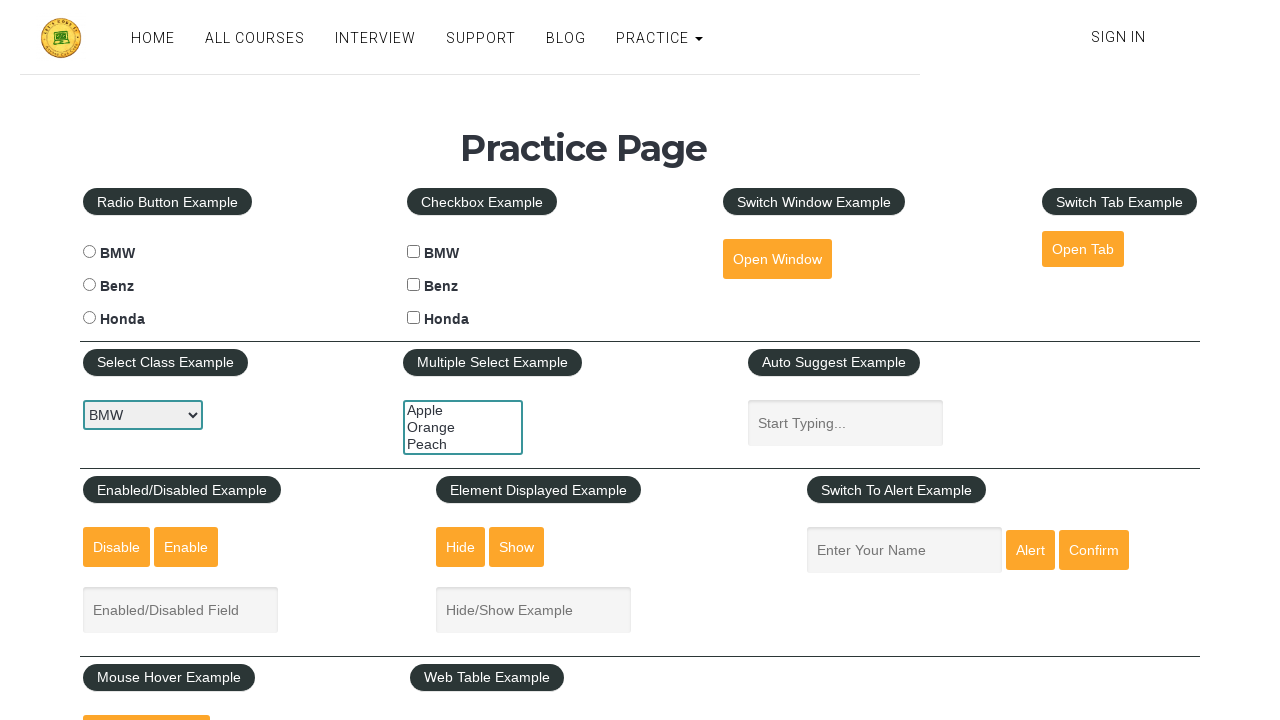

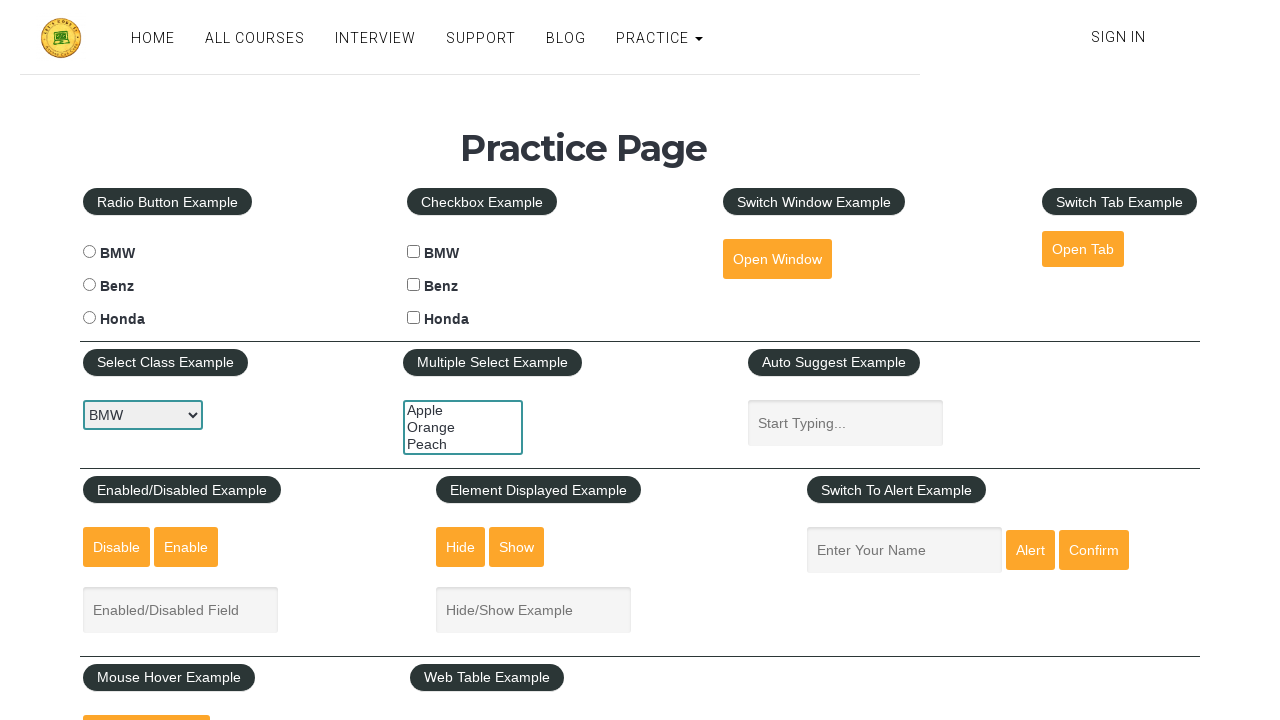